Tests JavaScript confirm dialog handling by switching to an iframe, clicking a "Try it" button that triggers a confirm alert, accepting the alert, and verifying the result text.

Starting URL: https://www.w3schools.com/js/tryit.asp?filename=tryjs_confirm

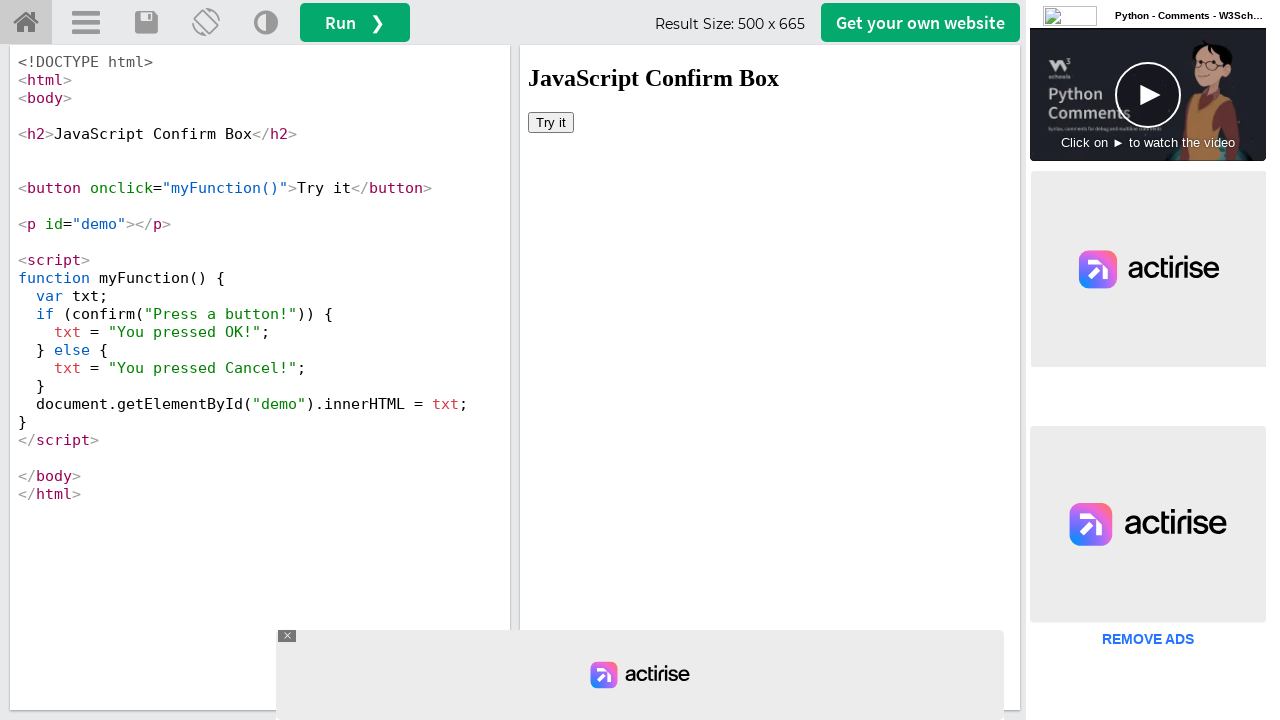

Located iframe with ID 'iframeResult'
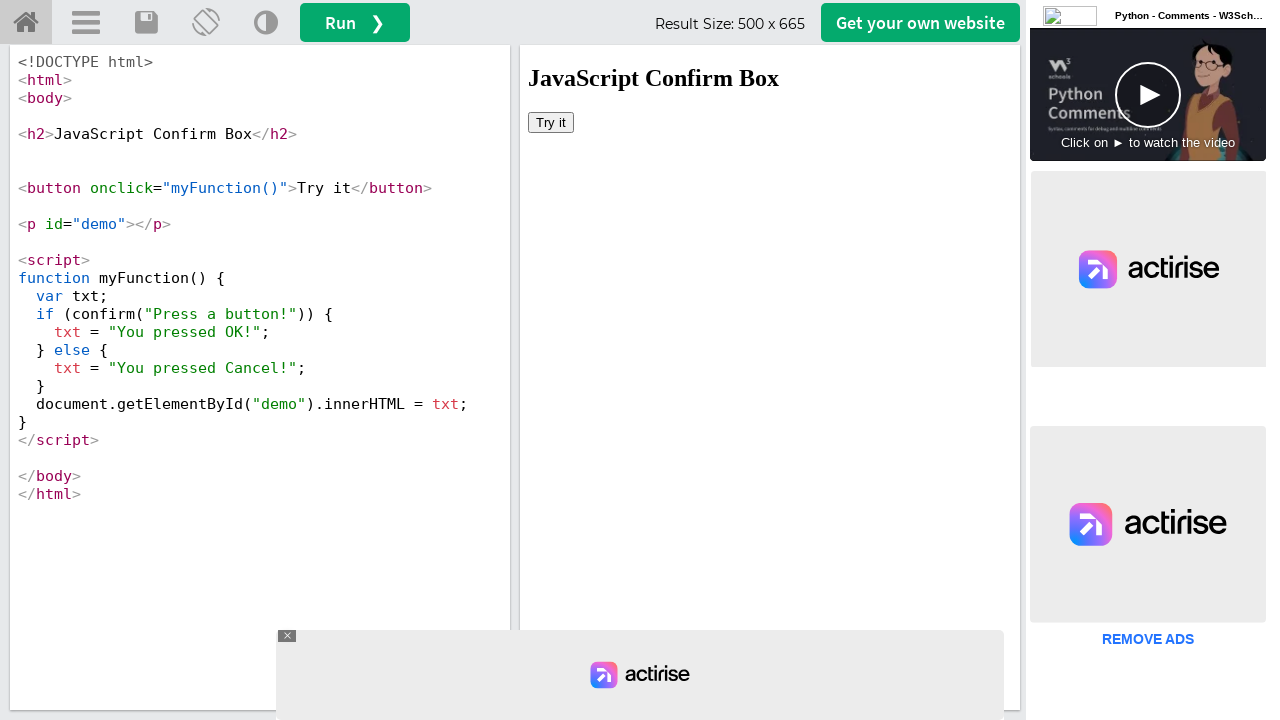

Set up dialog handler to automatically accept confirm dialogs
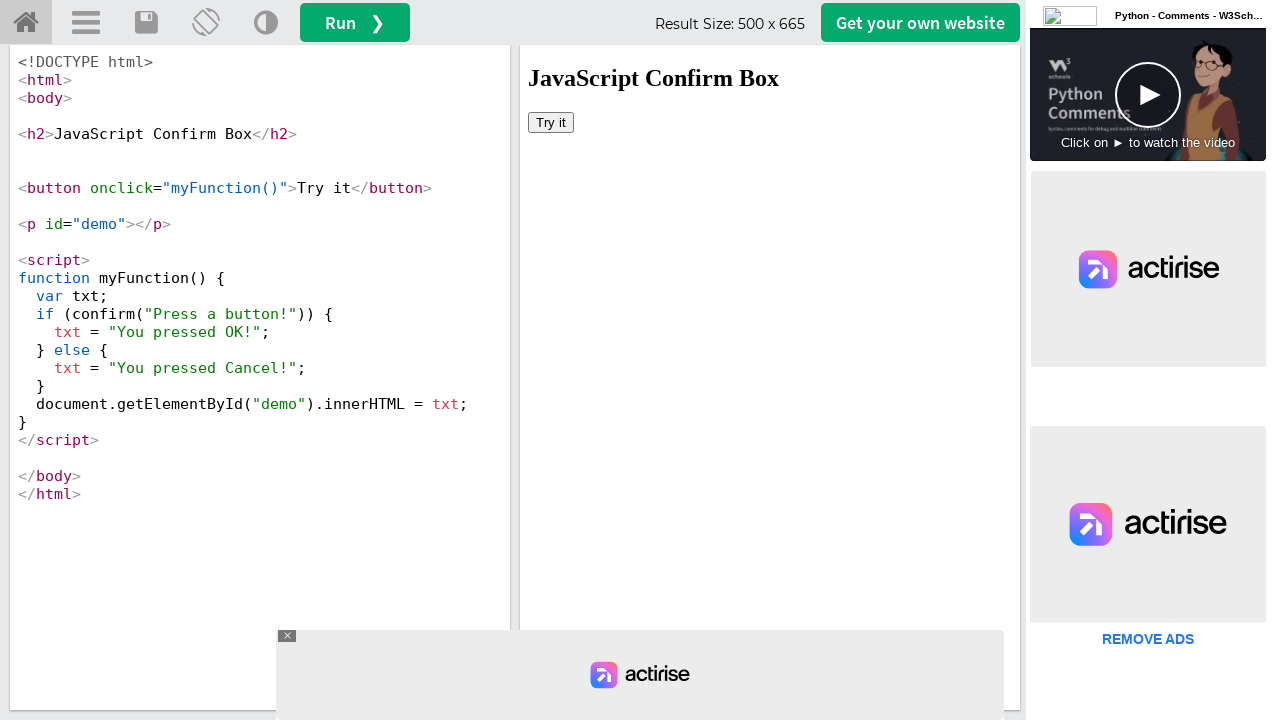

Clicked 'Try it' button which triggered the confirm dialog at (551, 122) on #iframeResult >> internal:control=enter-frame >> xpath=//button[text()='Try it']
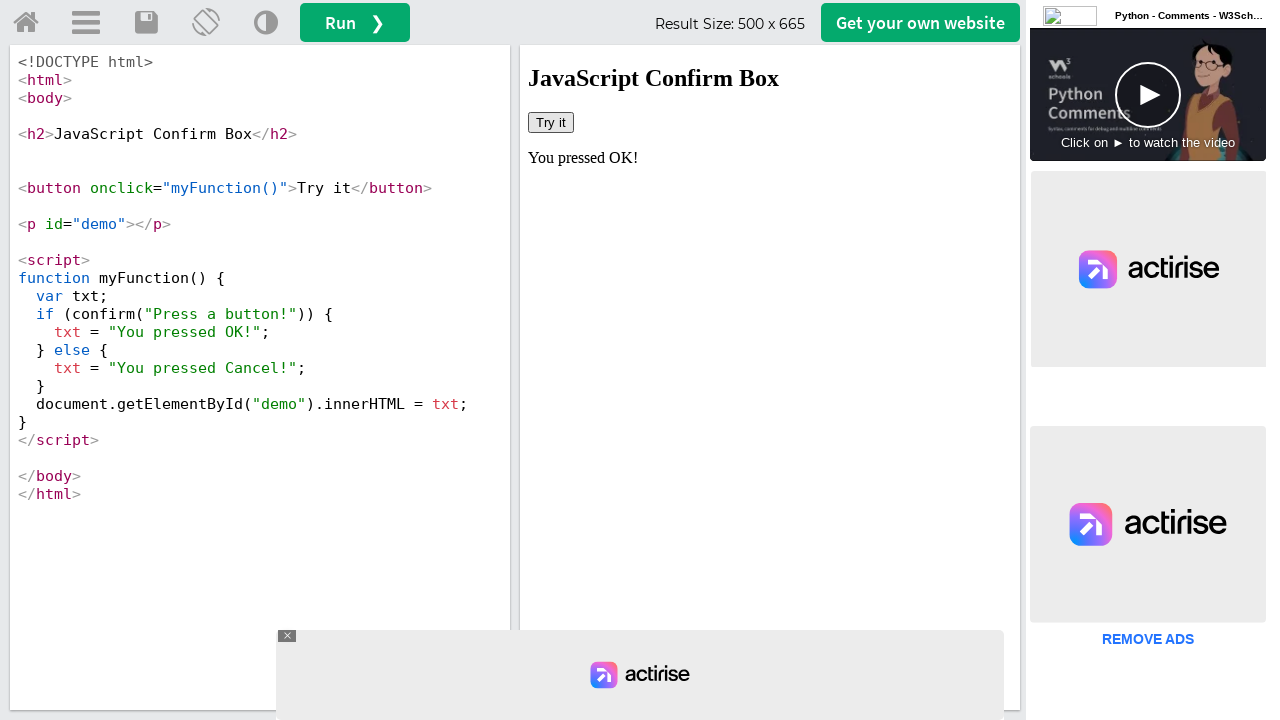

Waited for result element with ID 'demo' to become visible
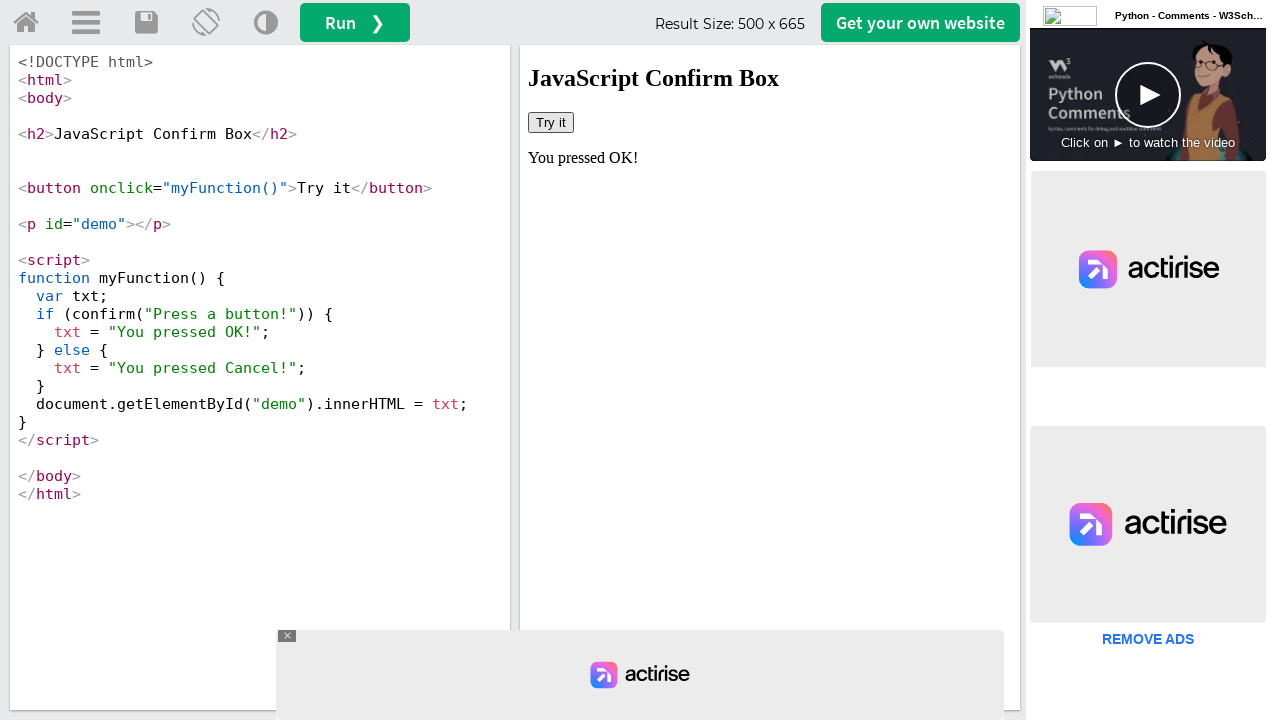

Retrieved result text from demo element
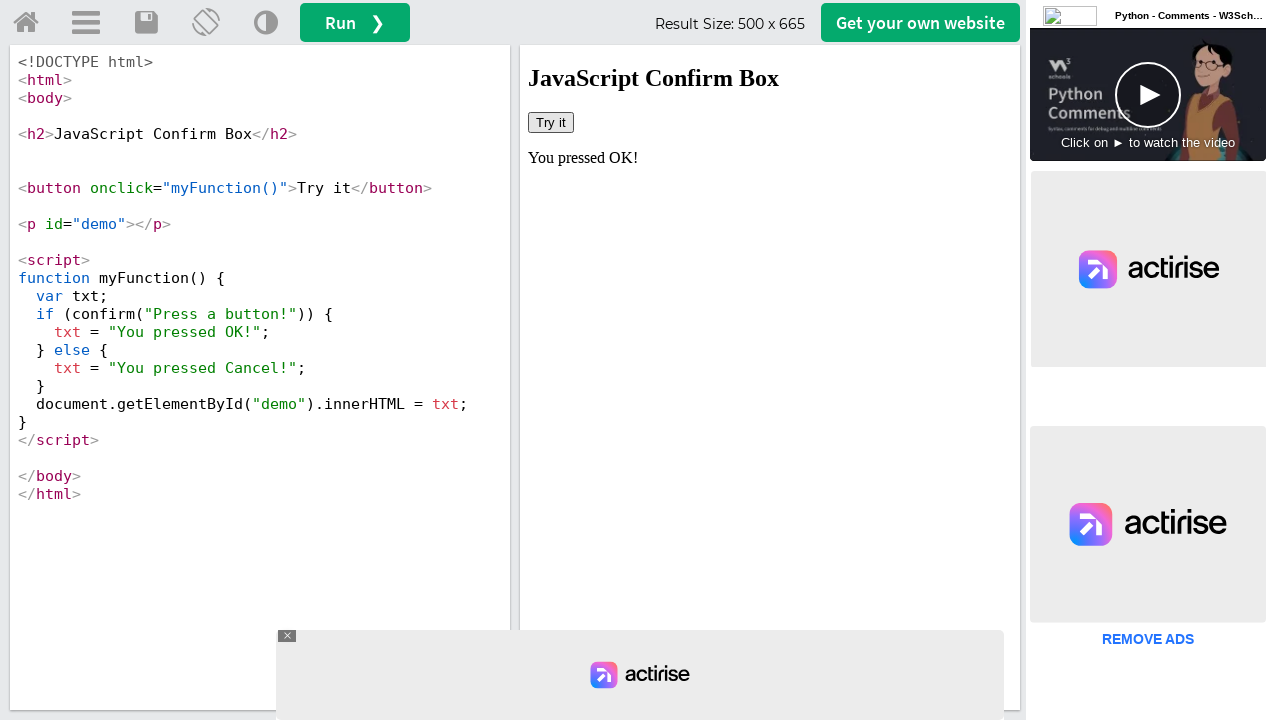

Printed result text: You pressed OK!
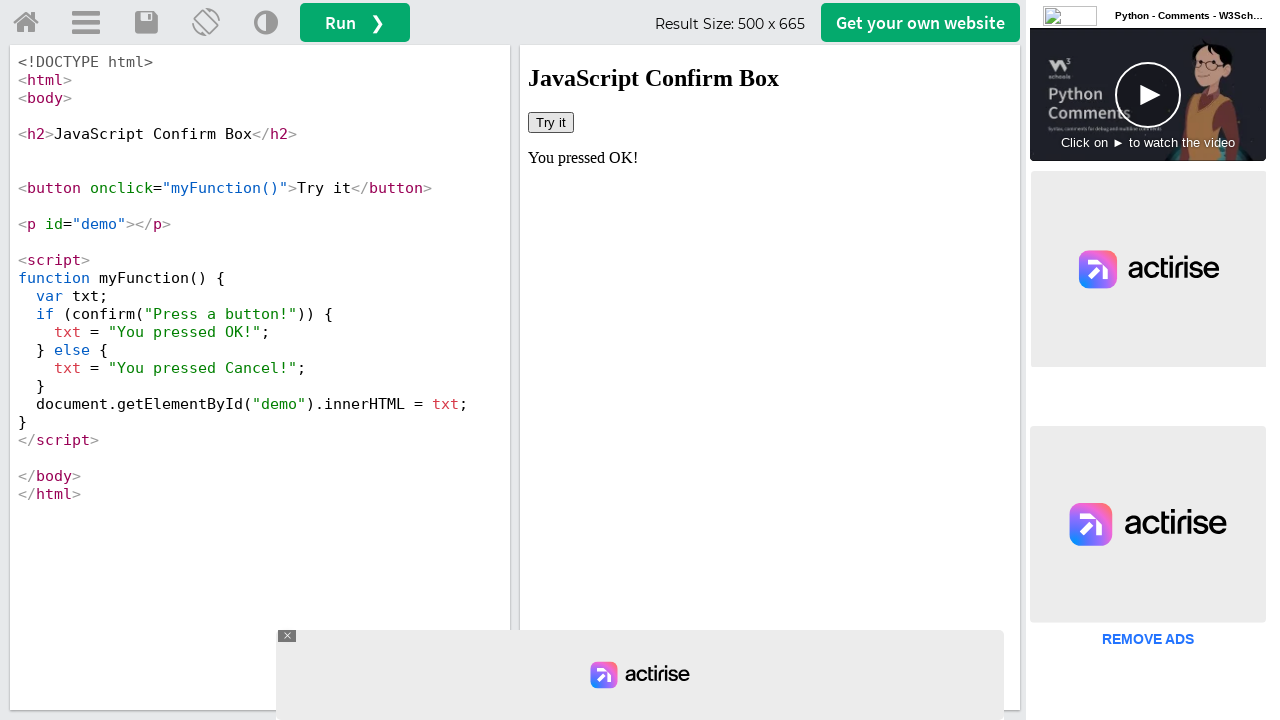

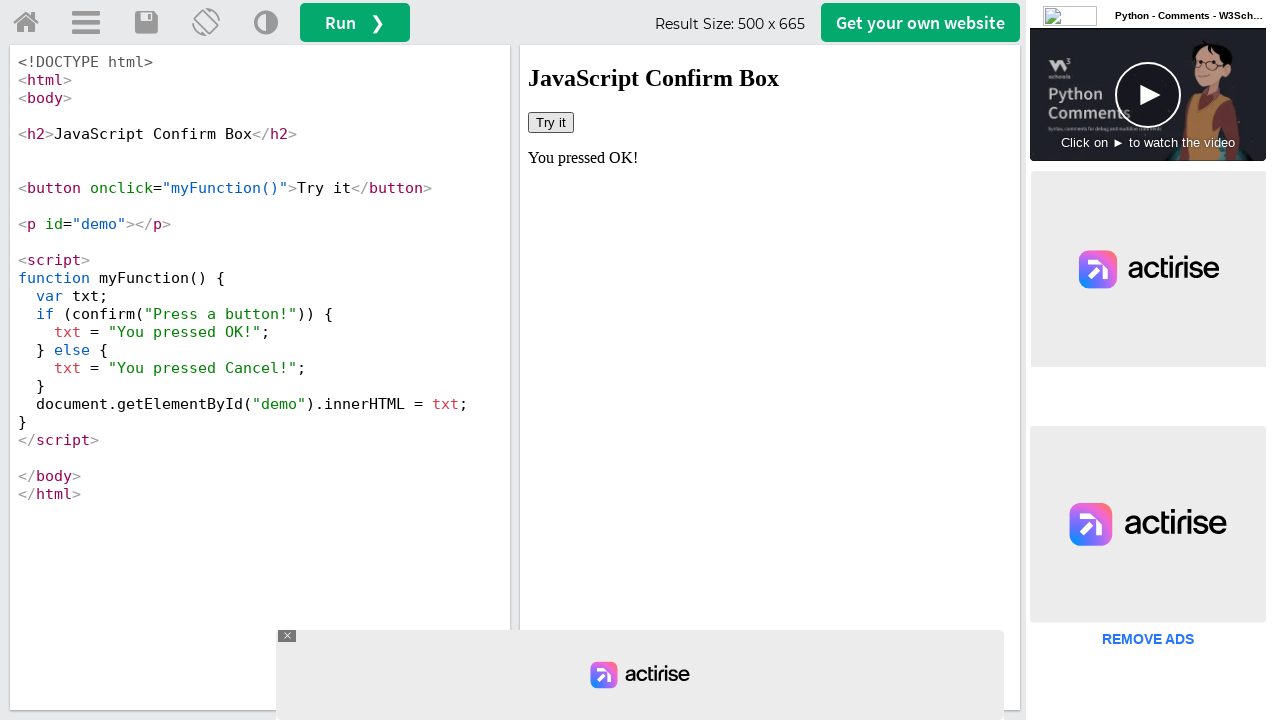